Tests the GreenCart landing page search functionality by searching for a product using a short name and verifying the product name is displayed

Starting URL: https://rahulshettyacademy.com/seleniumPractise/#/

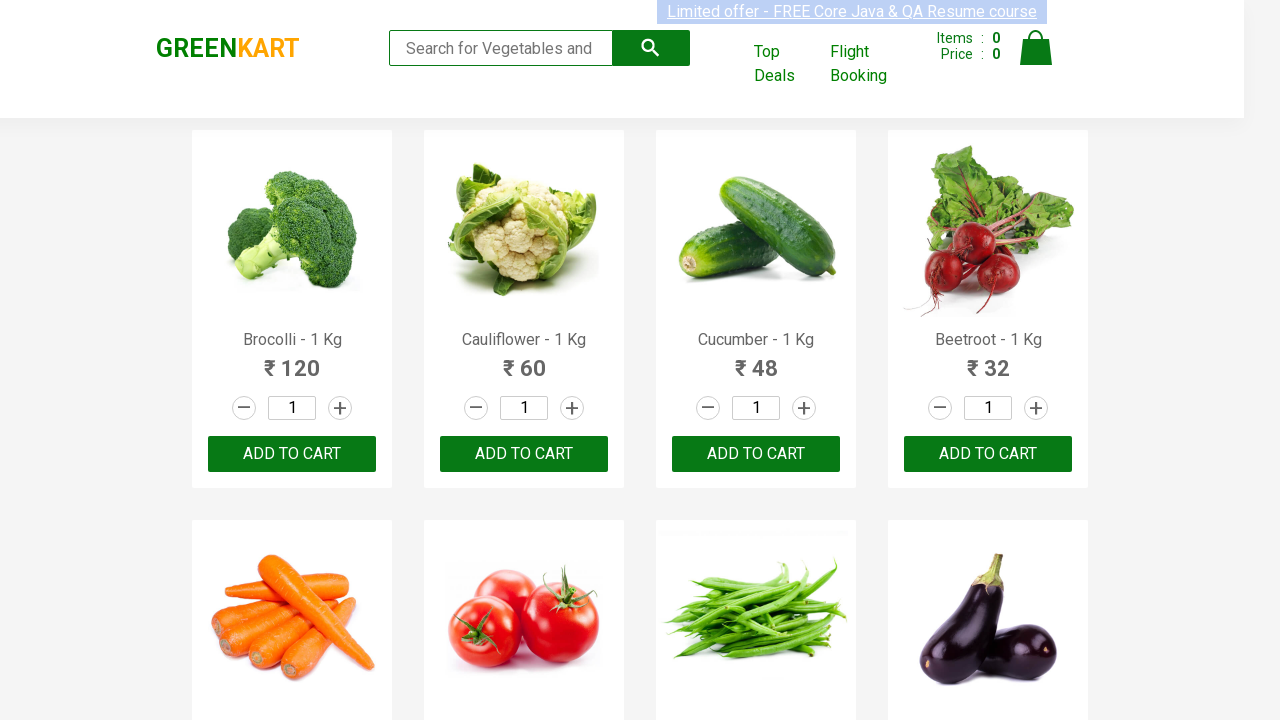

Filled search field with 'Tom' to search for tomato product on input[type='search']
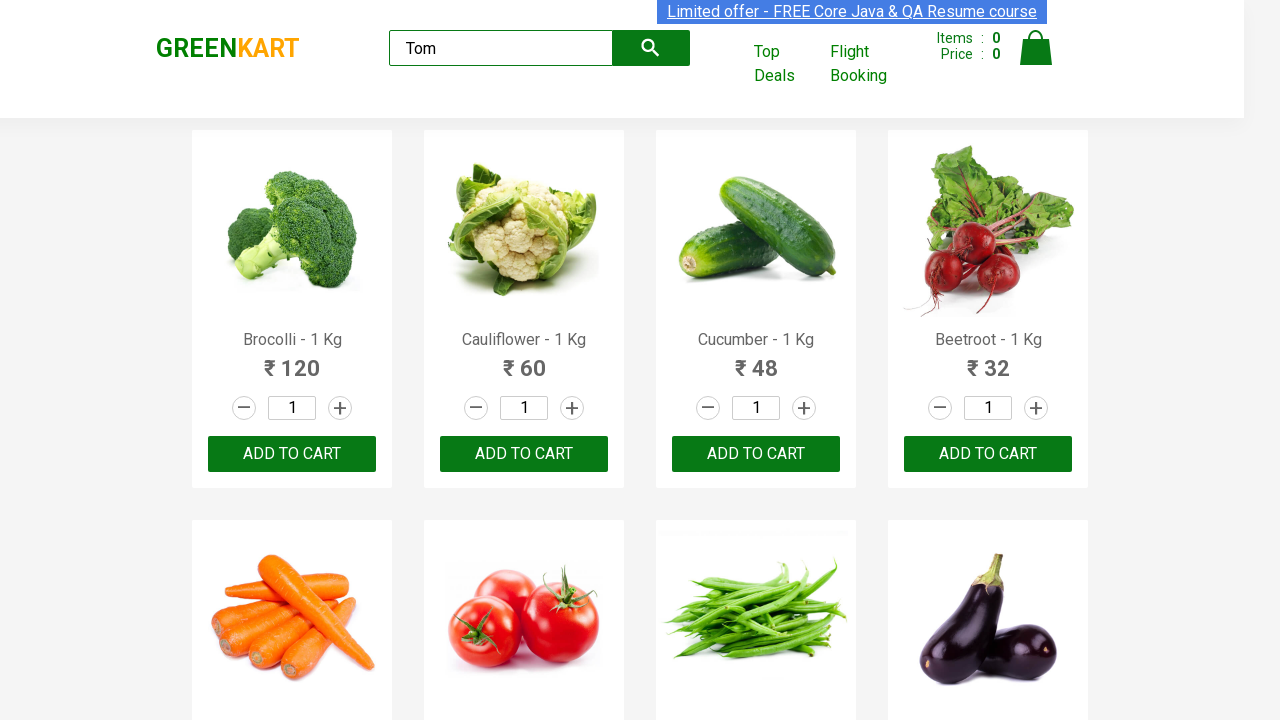

Waited for search results to load and product names to appear
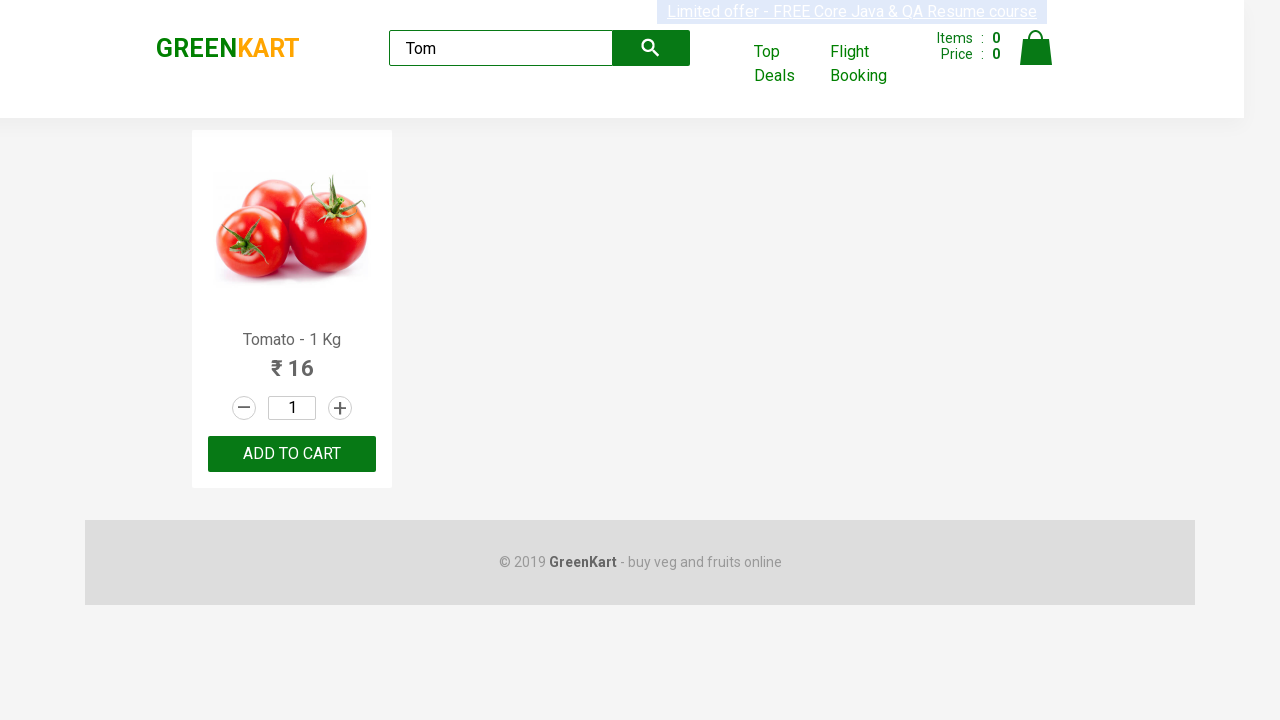

Located the first product element from search results
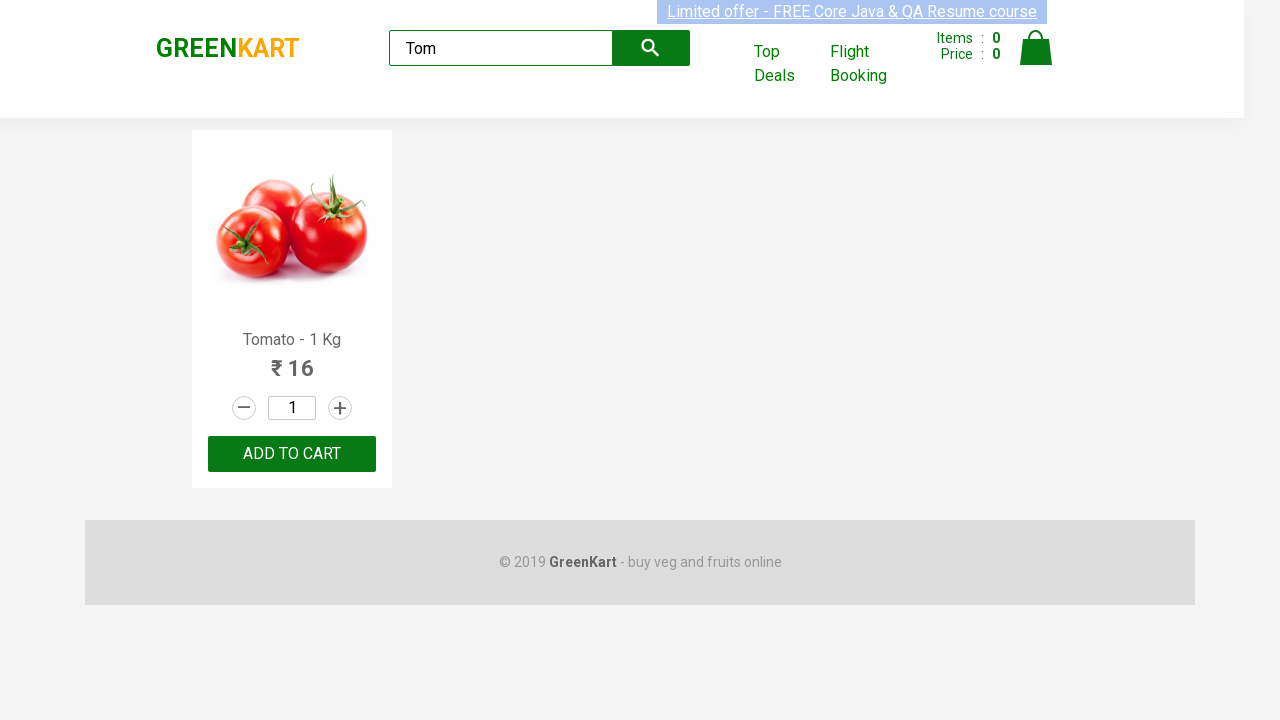

Retrieved text content of the product element
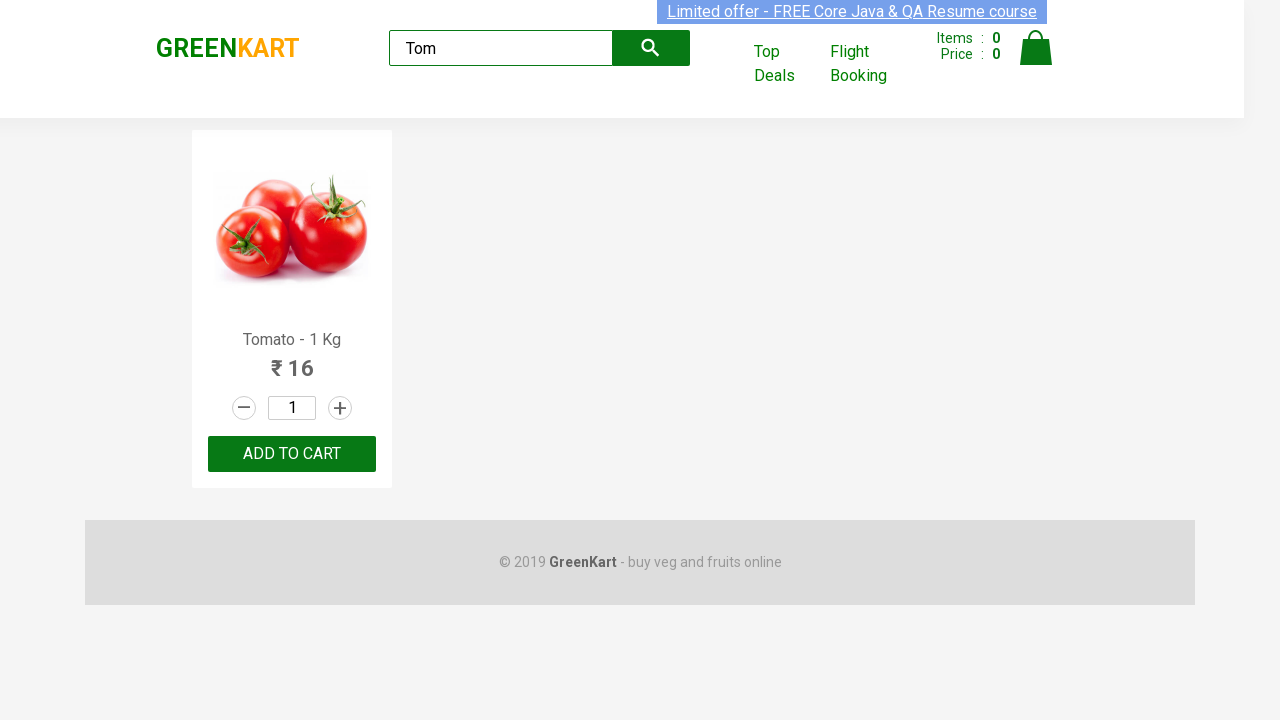

Extracted product name from full text by splitting on dash and trimming whitespace
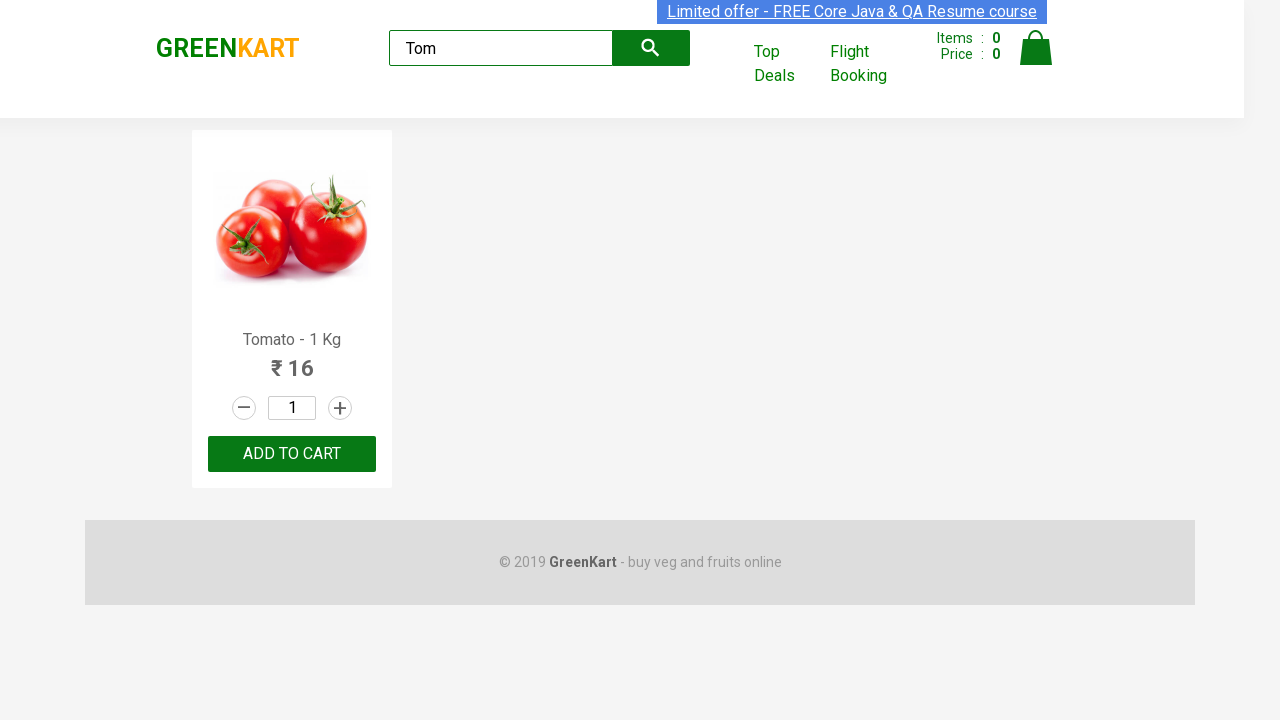

Verified and logged found product: Tomato
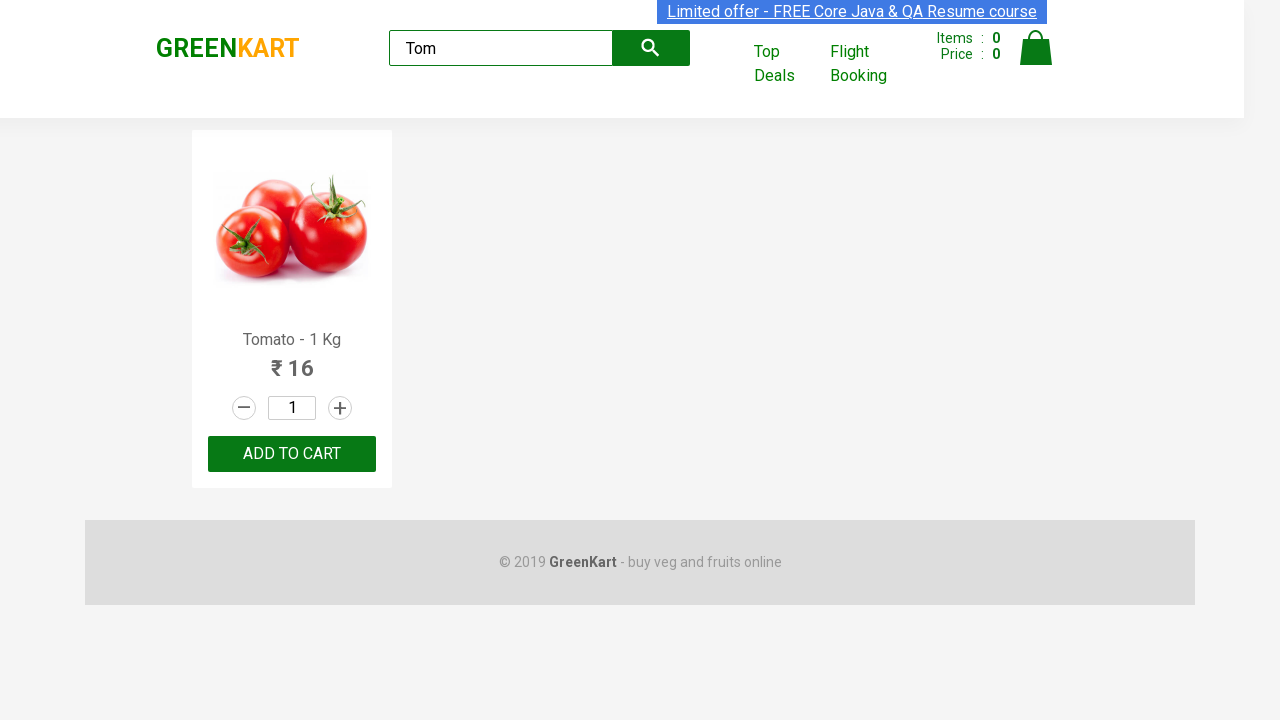

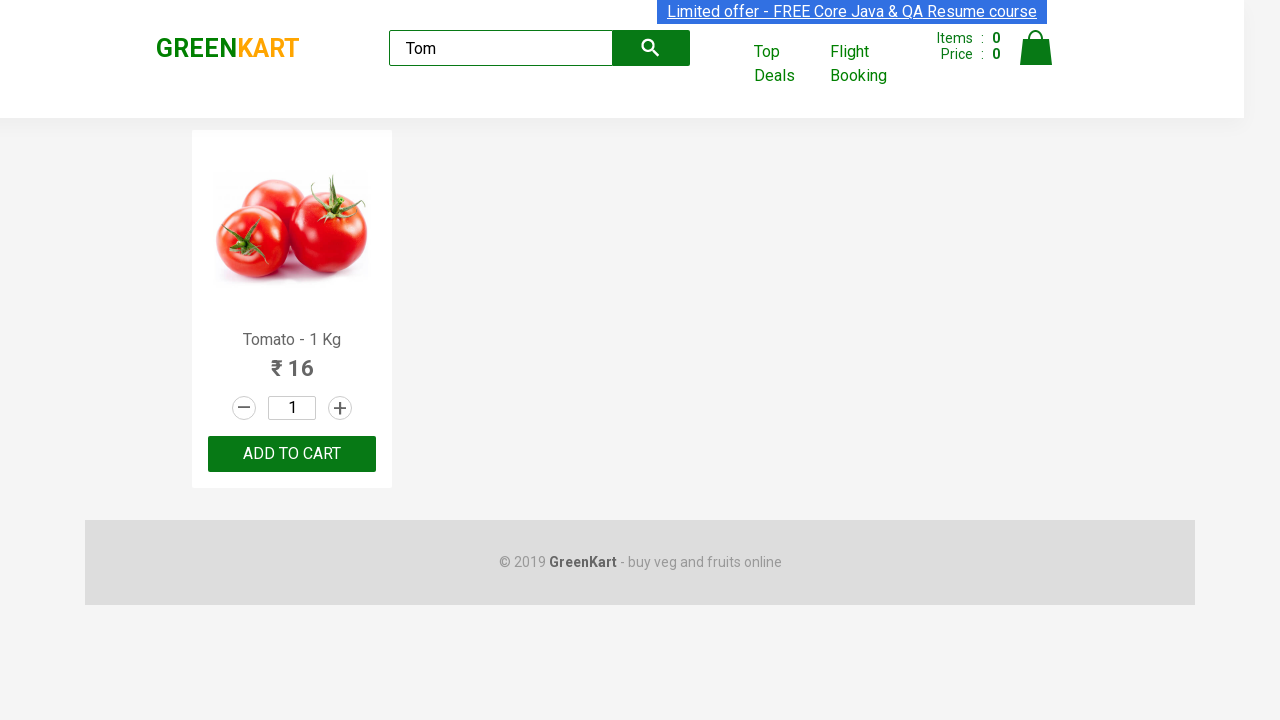